Tests JavaScript alert handling by clicking buttons that trigger different alert types (alert box, confirm box, prompt box) and interacting with each dialog appropriately - accepting, dismissing, and entering text.

Starting URL: https://www.hyrtutorials.com/p/alertsdemo.html

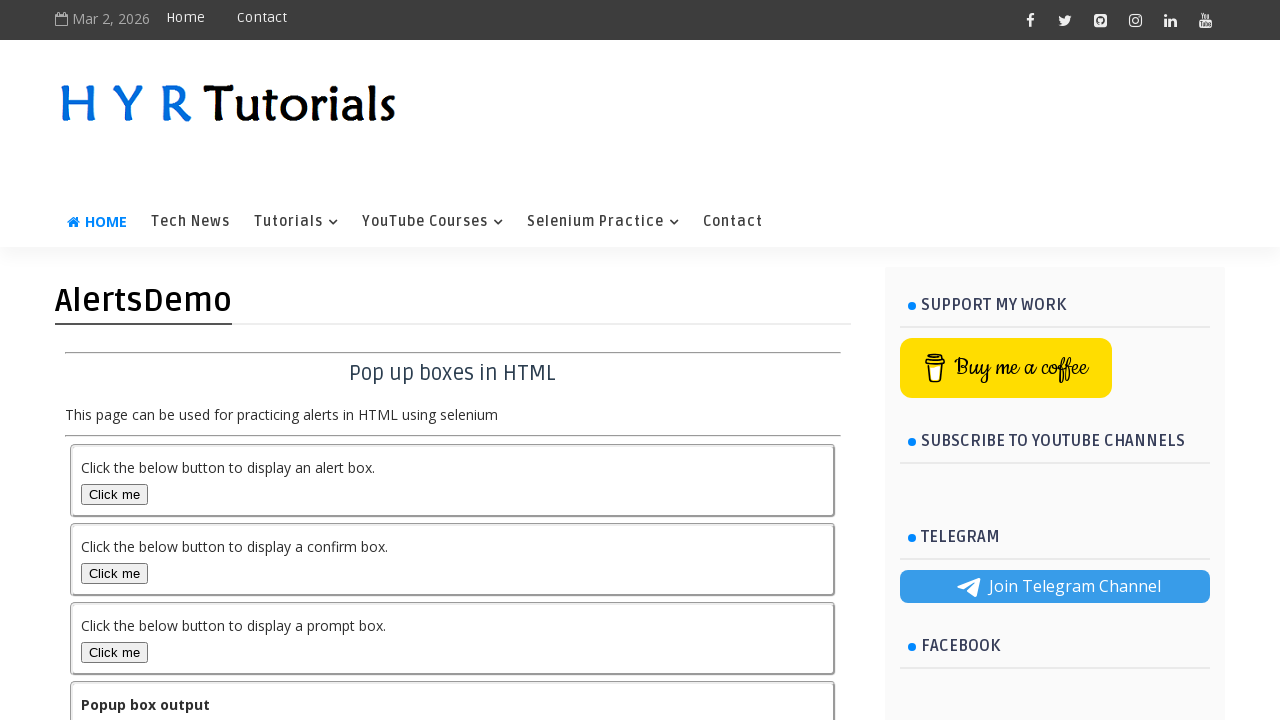

Clicked alert box button to trigger alert dialog at (114, 494) on #alertBox
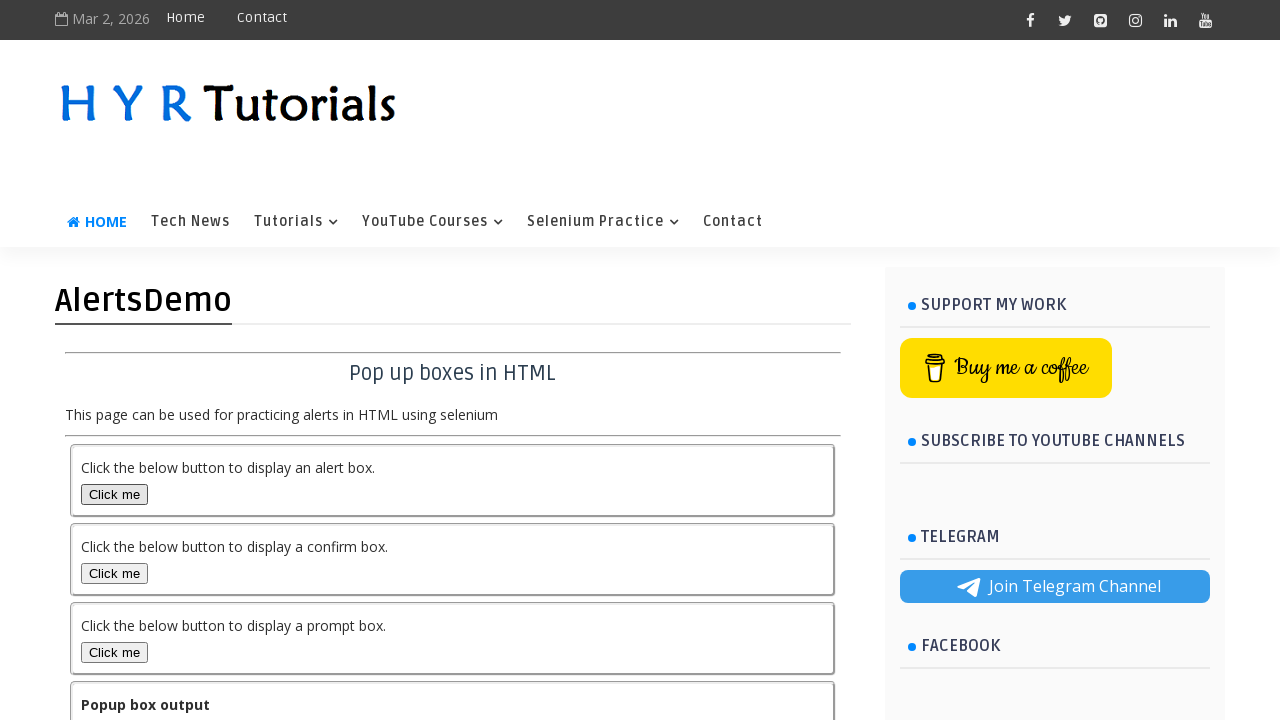

Set up dialog handler to accept alert
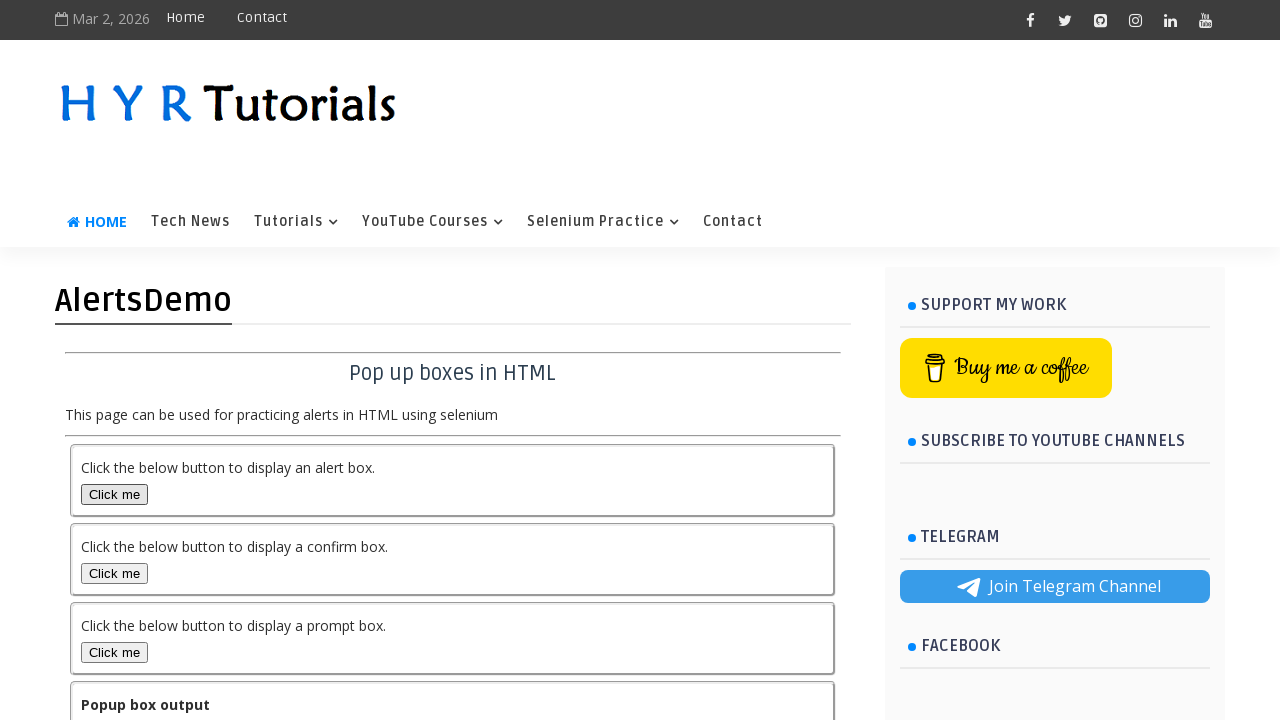

Waited for alert dialog to be handled
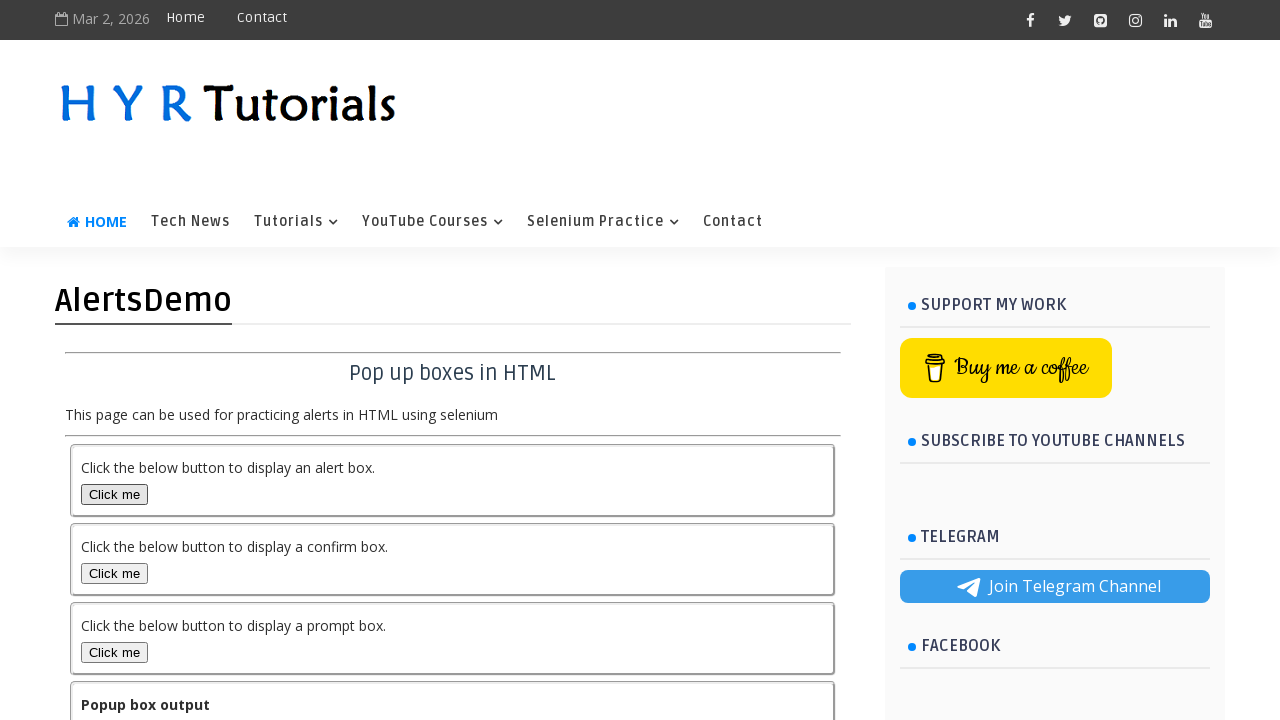

Clicked confirm box button to trigger confirm dialog at (114, 573) on #confirmBox
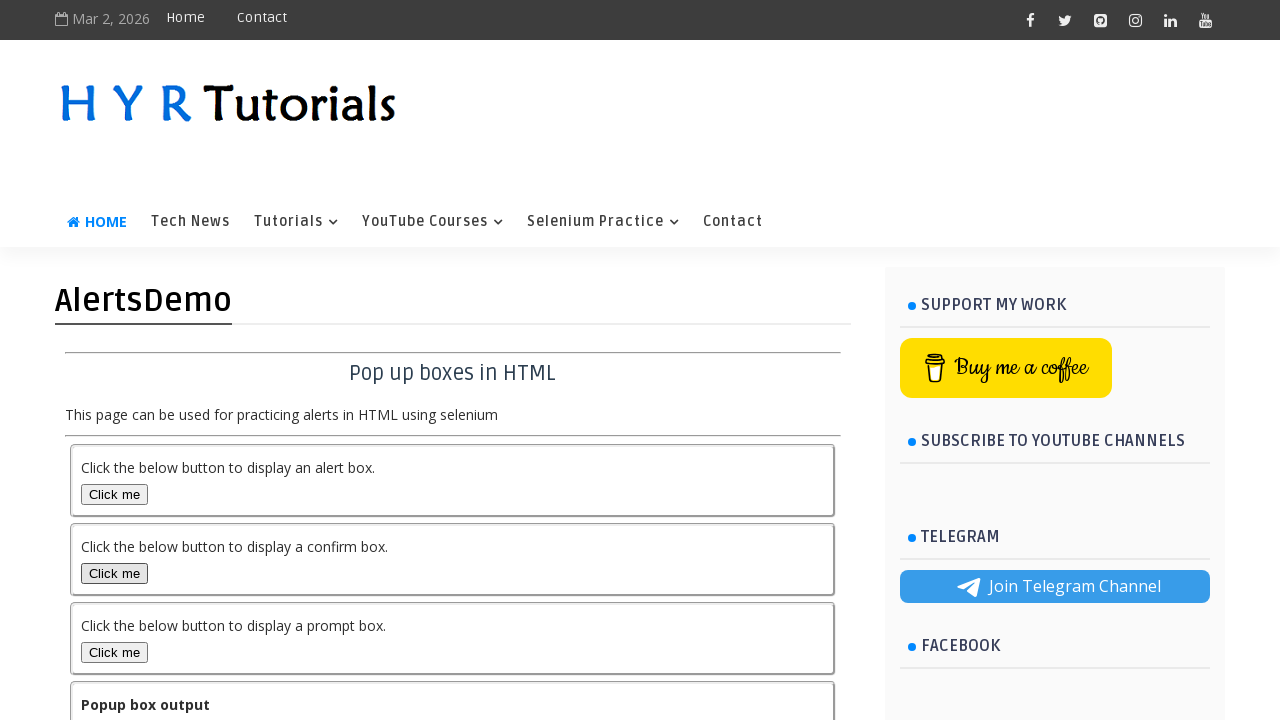

Set up dialog handler to dismiss confirm dialog
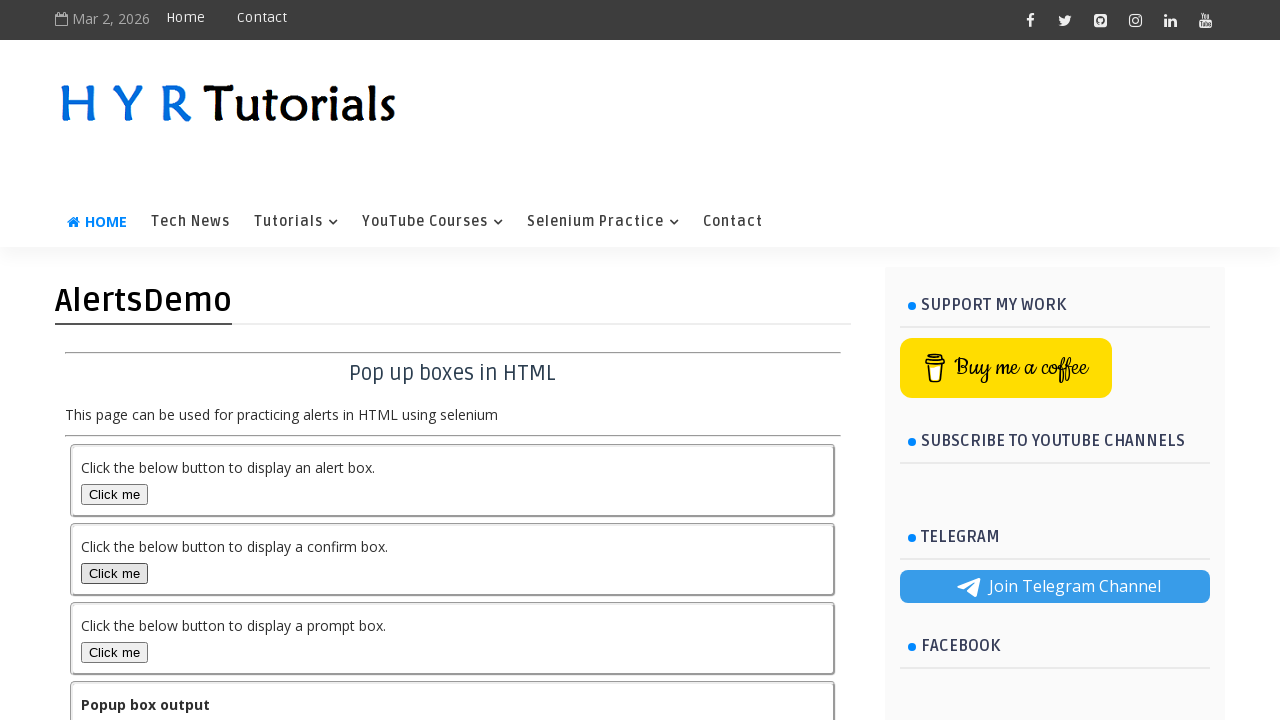

Waited for confirm dialog to be handled
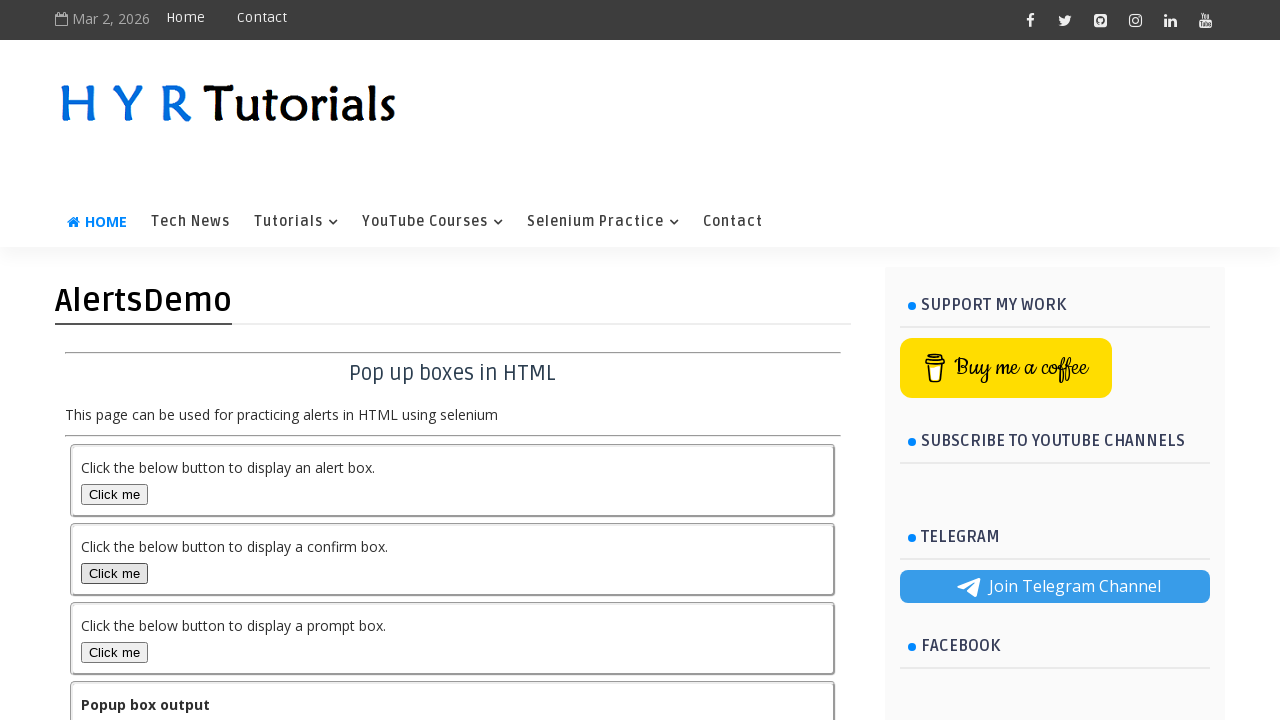

Clicked prompt box button to trigger prompt dialog at (114, 652) on #promptBox
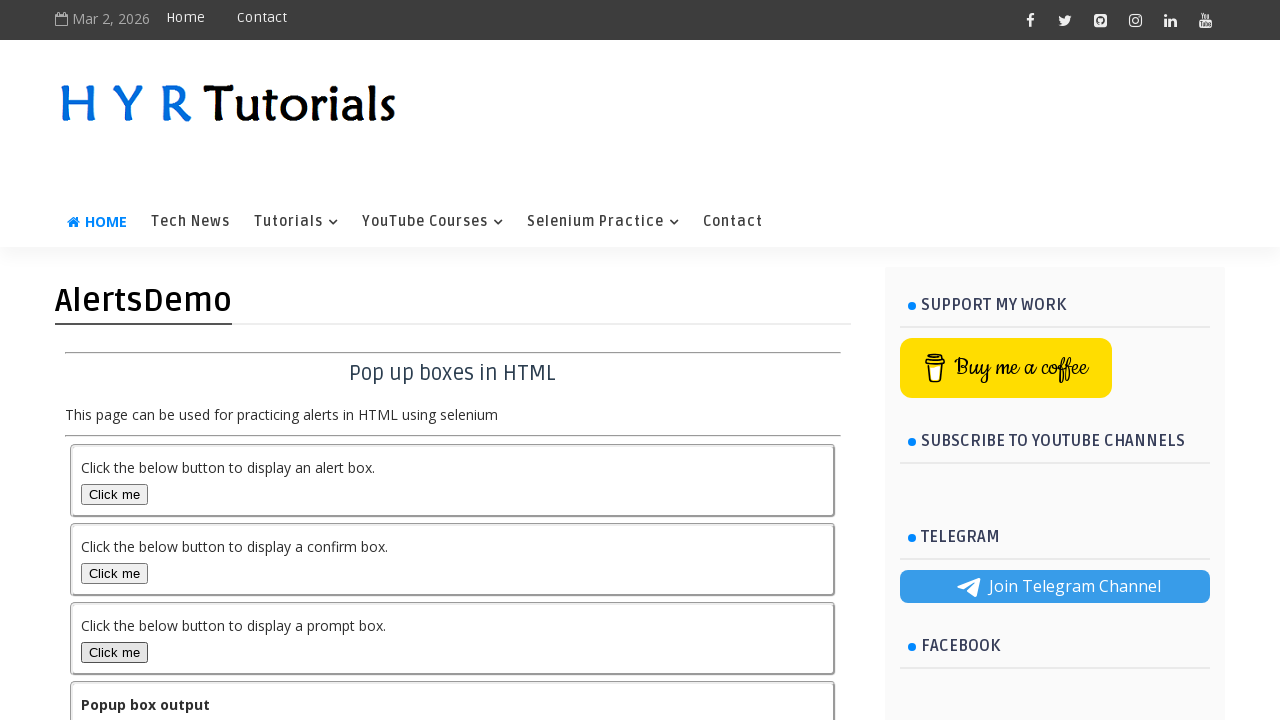

Set up dialog handler to accept prompt and enter 'Ravi Kumar'
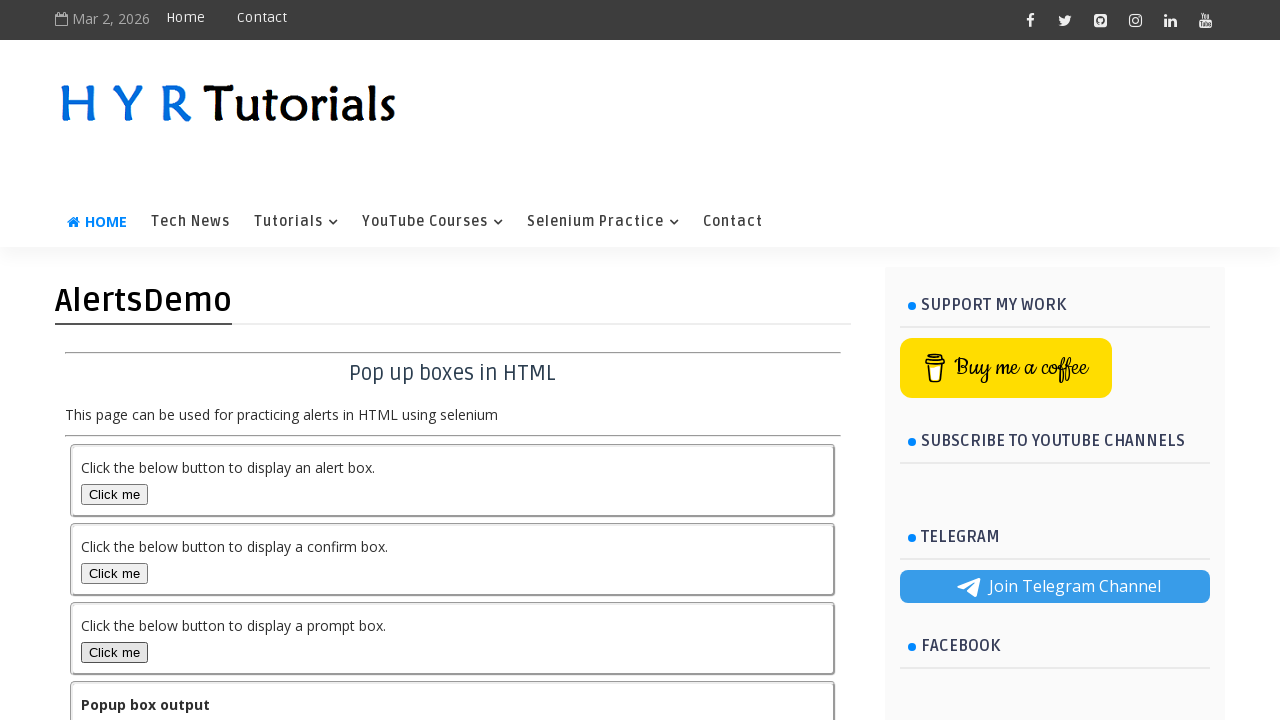

Waited for prompt dialog to be handled
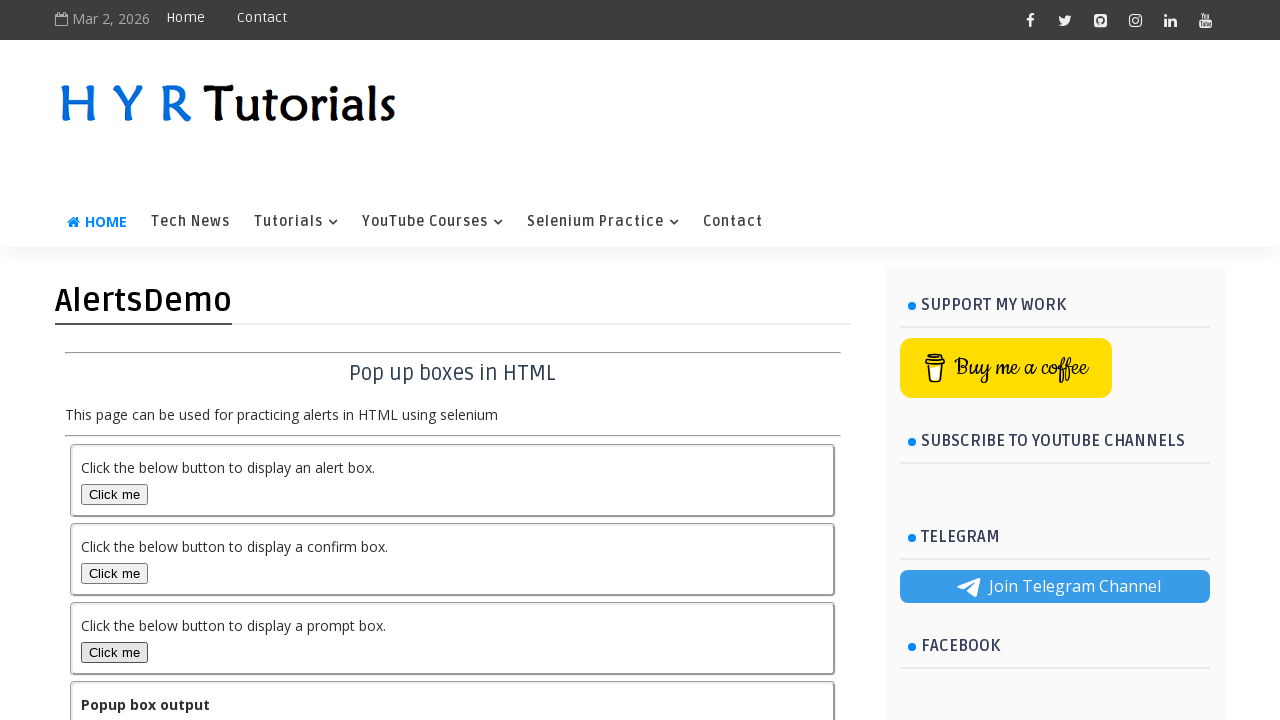

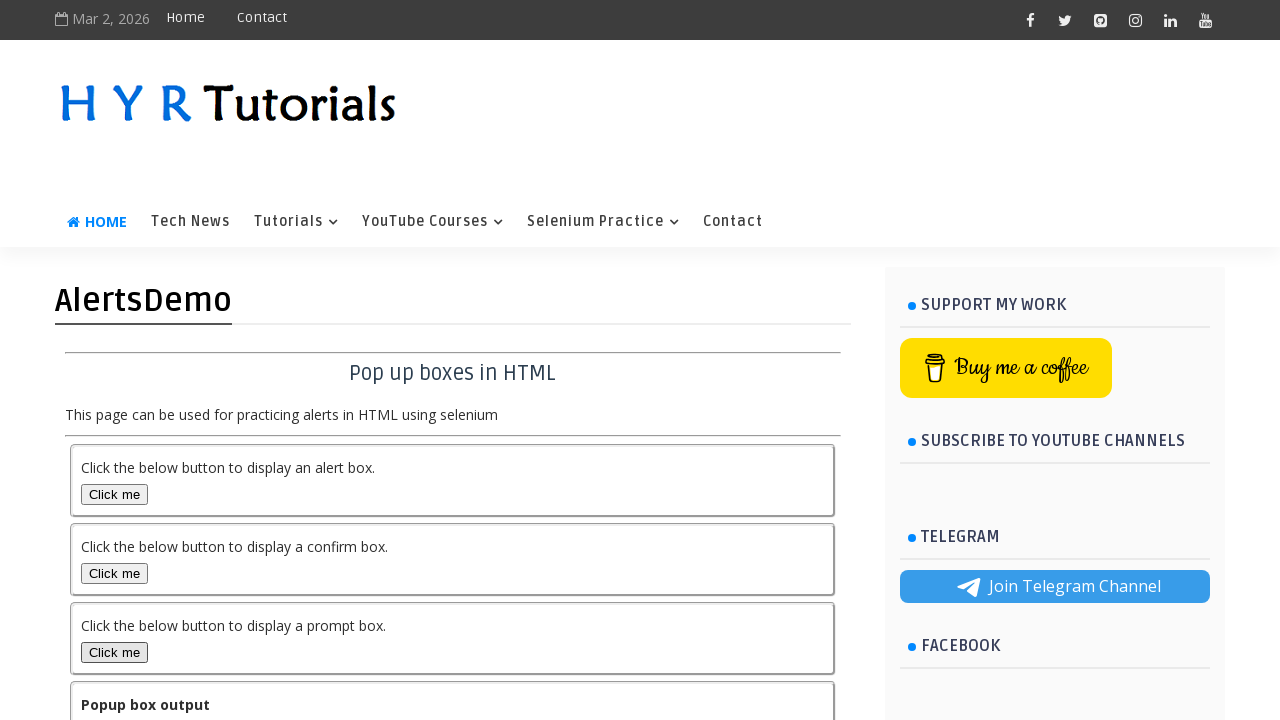